Solves a mathematical problem on the page by reading a value, calculating the result using a logarithmic formula, filling the answer, and submitting the form with robot verification checkboxes.

Starting URL: http://suninjuly.github.io/math.html

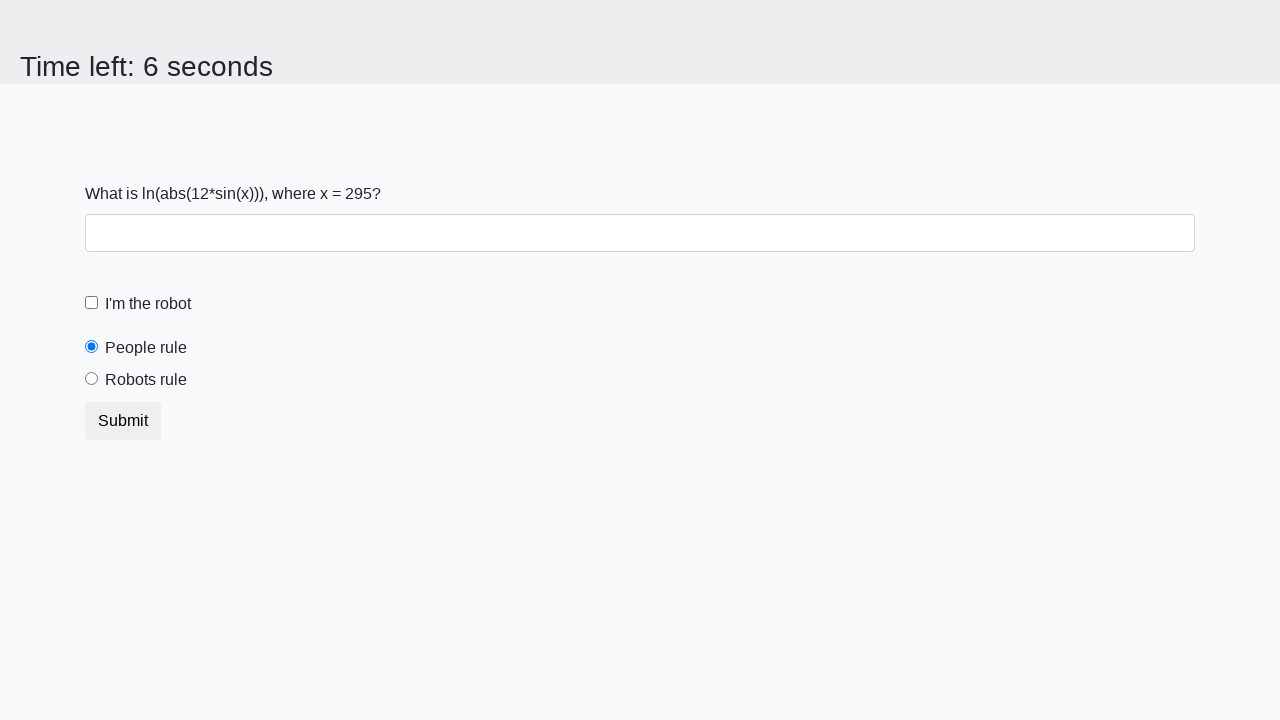

Located the input value element
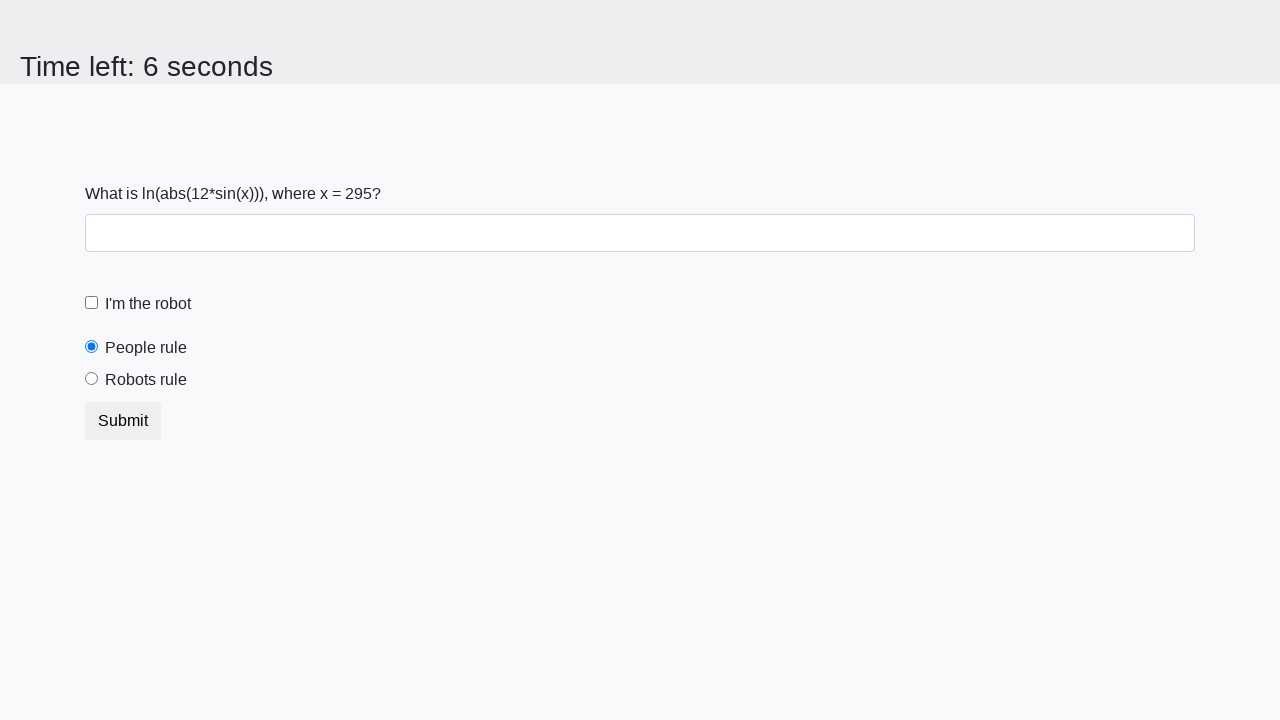

Retrieved input value: 295
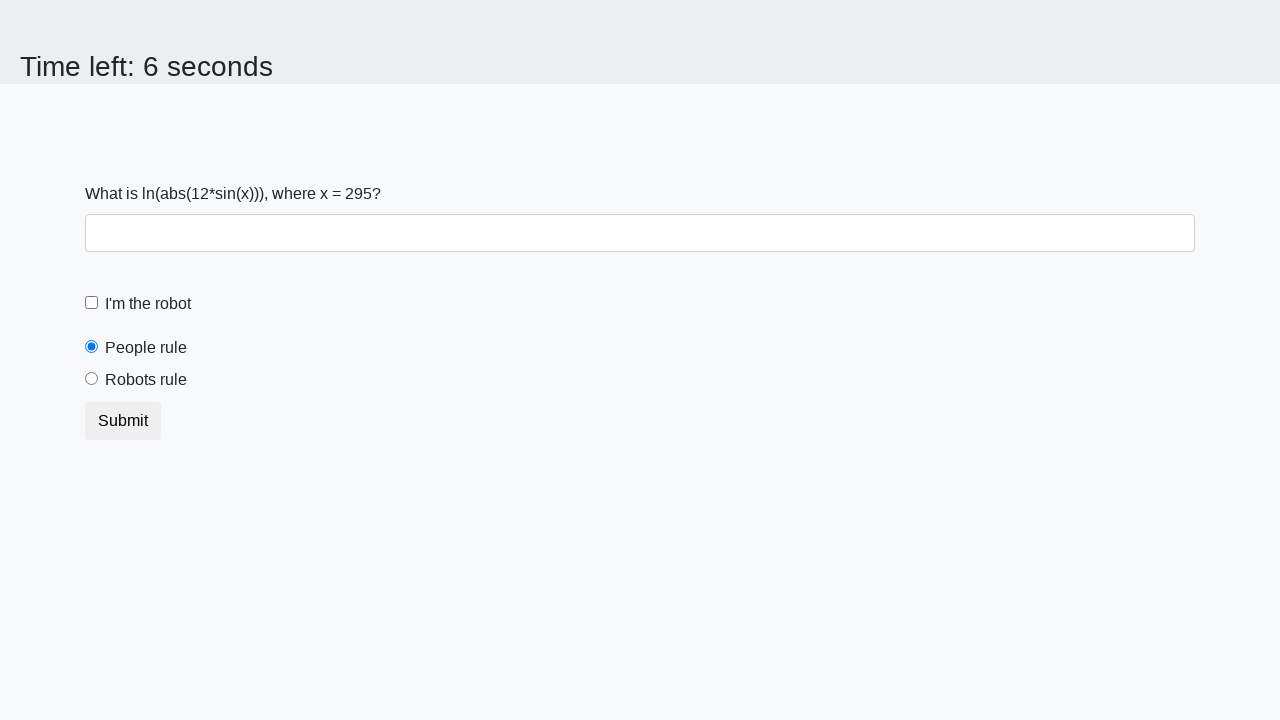

Calculated answer using logarithmic formula: 1.2967478460406712
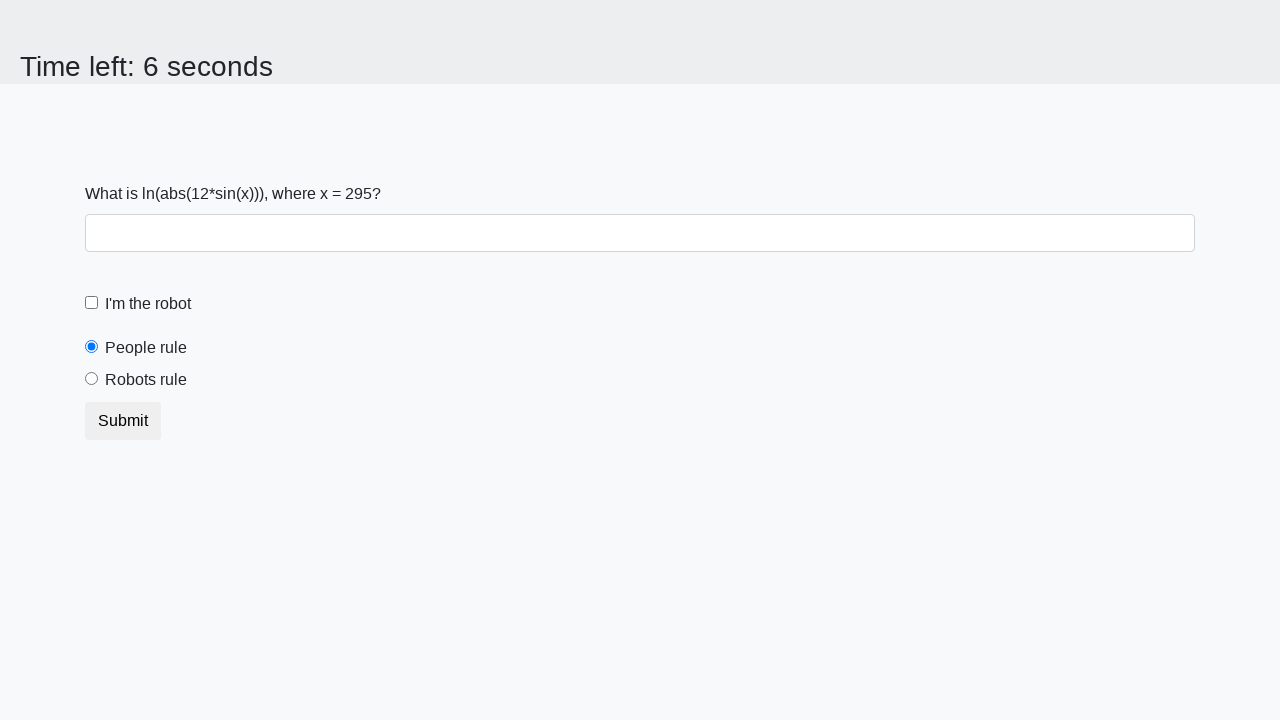

Filled answer field with calculated value: 1.2967478460406712 on #answer
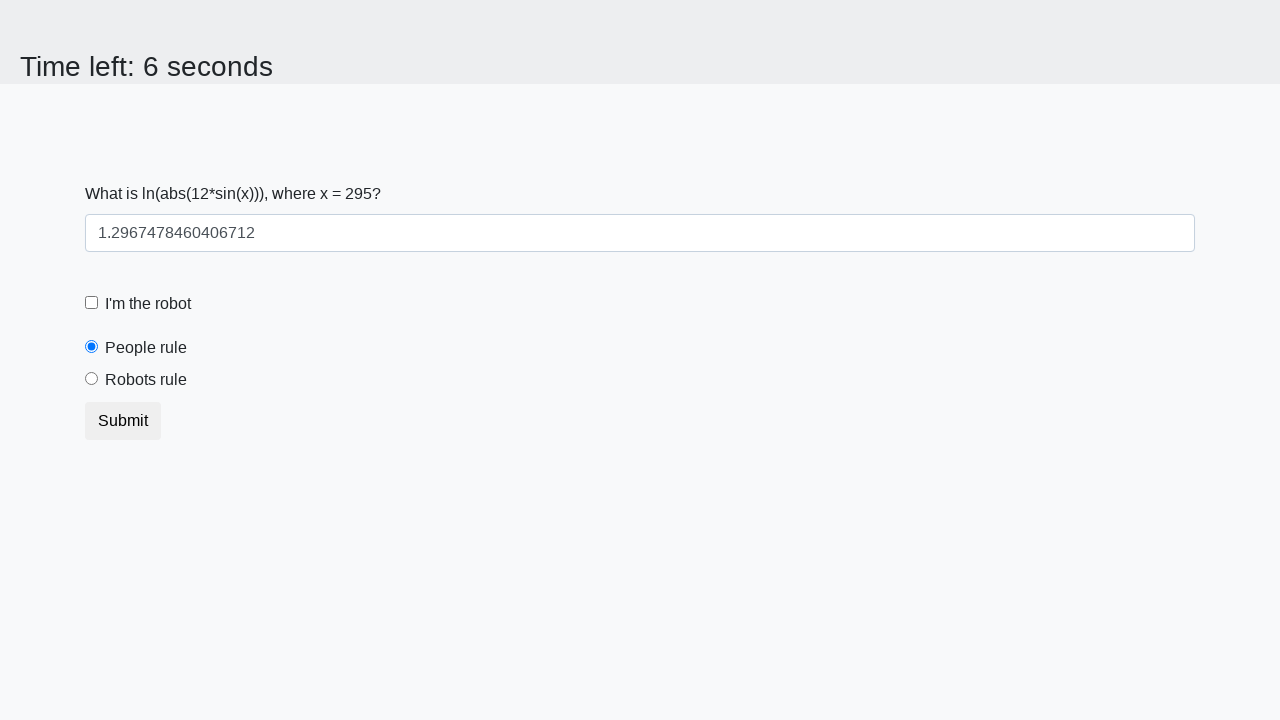

Clicked the robot checkbox at (92, 303) on #robotCheckbox
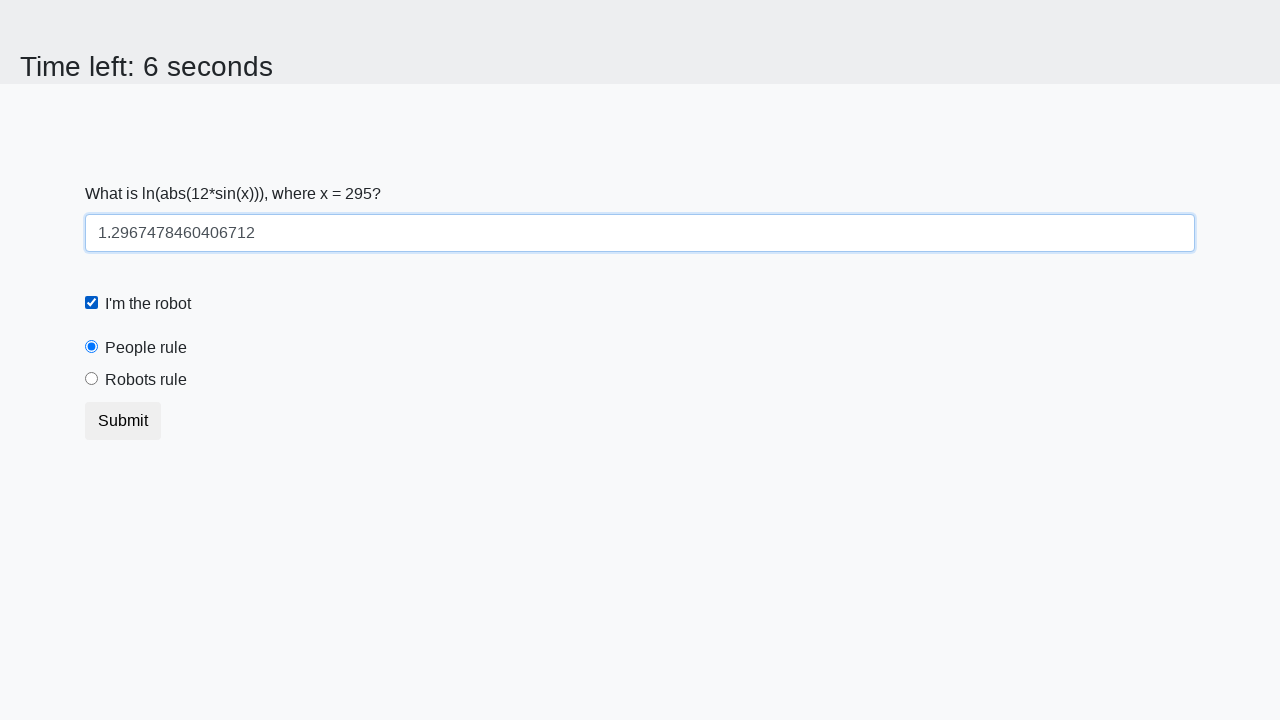

Clicked the 'Robots rule' radio button at (146, 380) on xpath=//label[contains(text(),'Robots rule')]
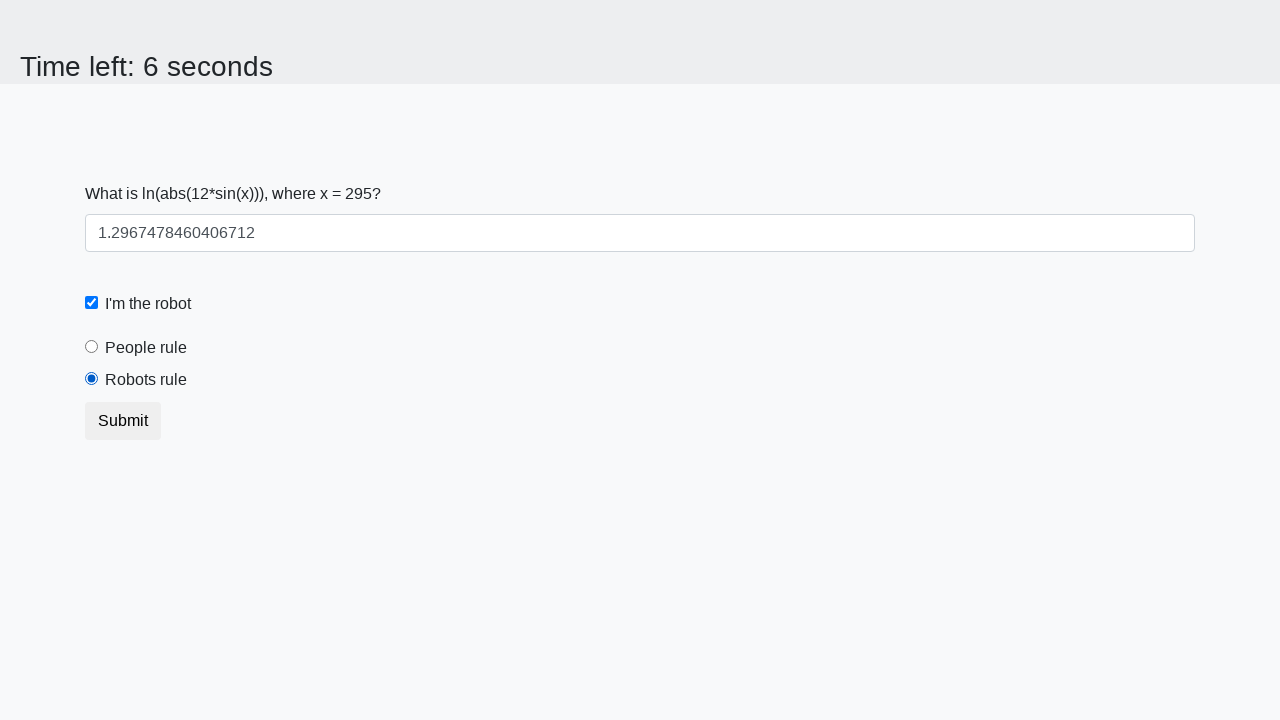

Clicked the submit button at (123, 421) on button.btn
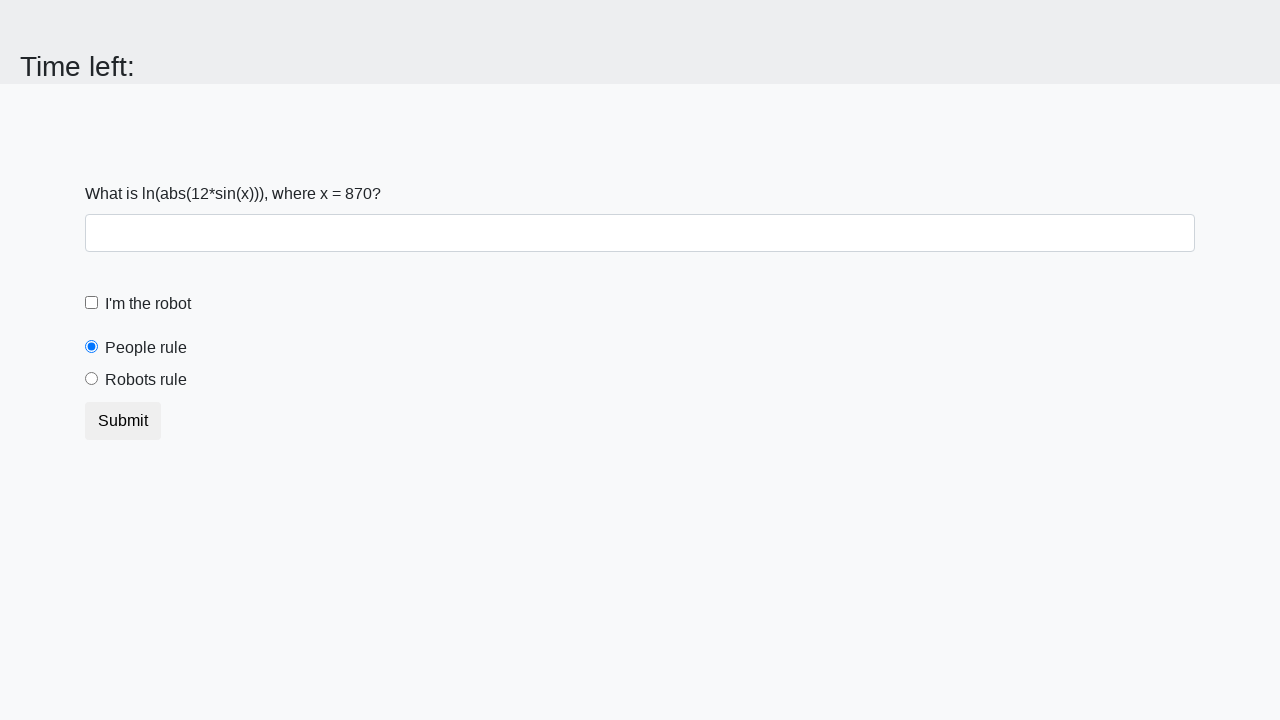

Set up dialog handler to accept alerts
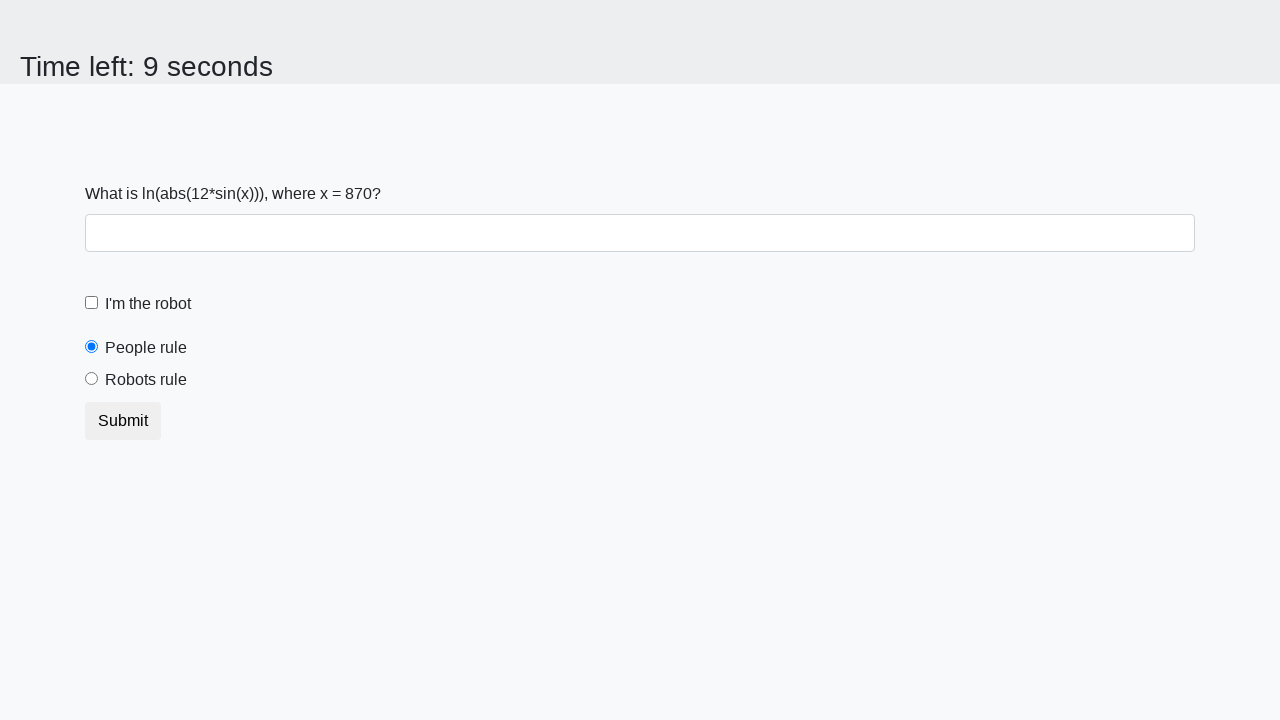

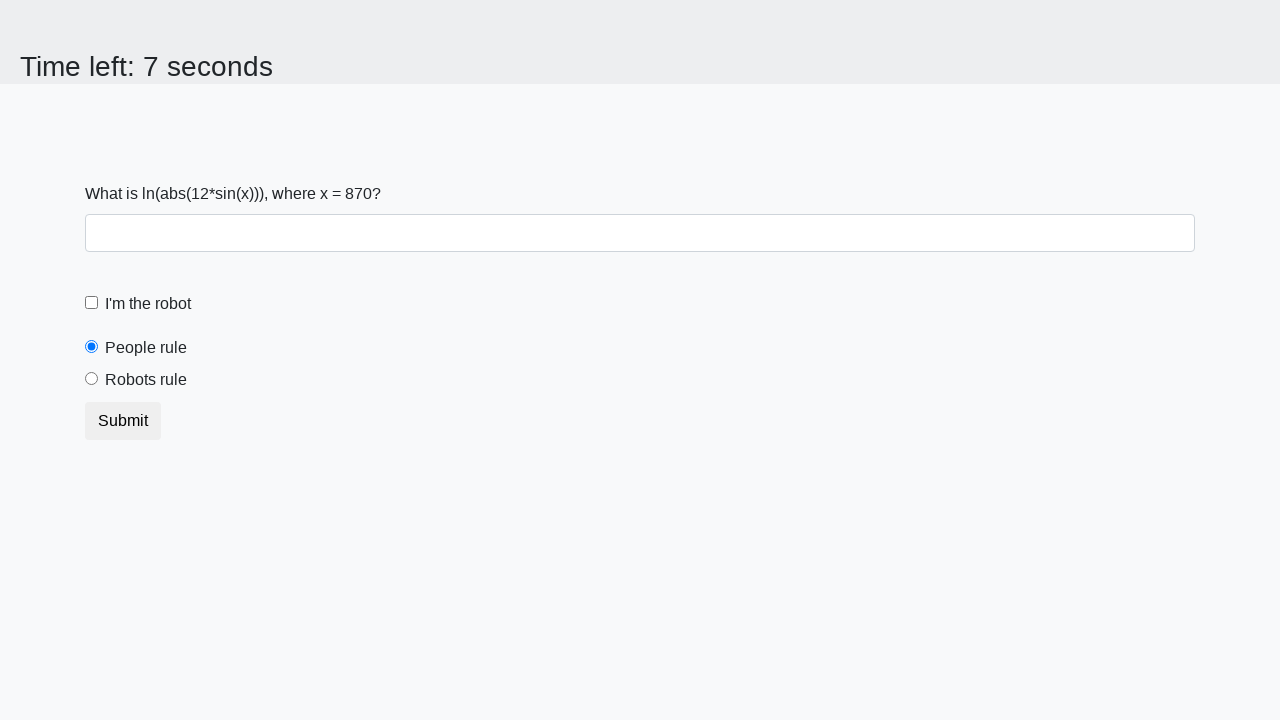